Tests the jQuery UI Selectable widget by performing a click-and-drag selection from Item 1 to Item 4, which should select multiple items in the list.

Starting URL: http://jqueryui.com/selectable/

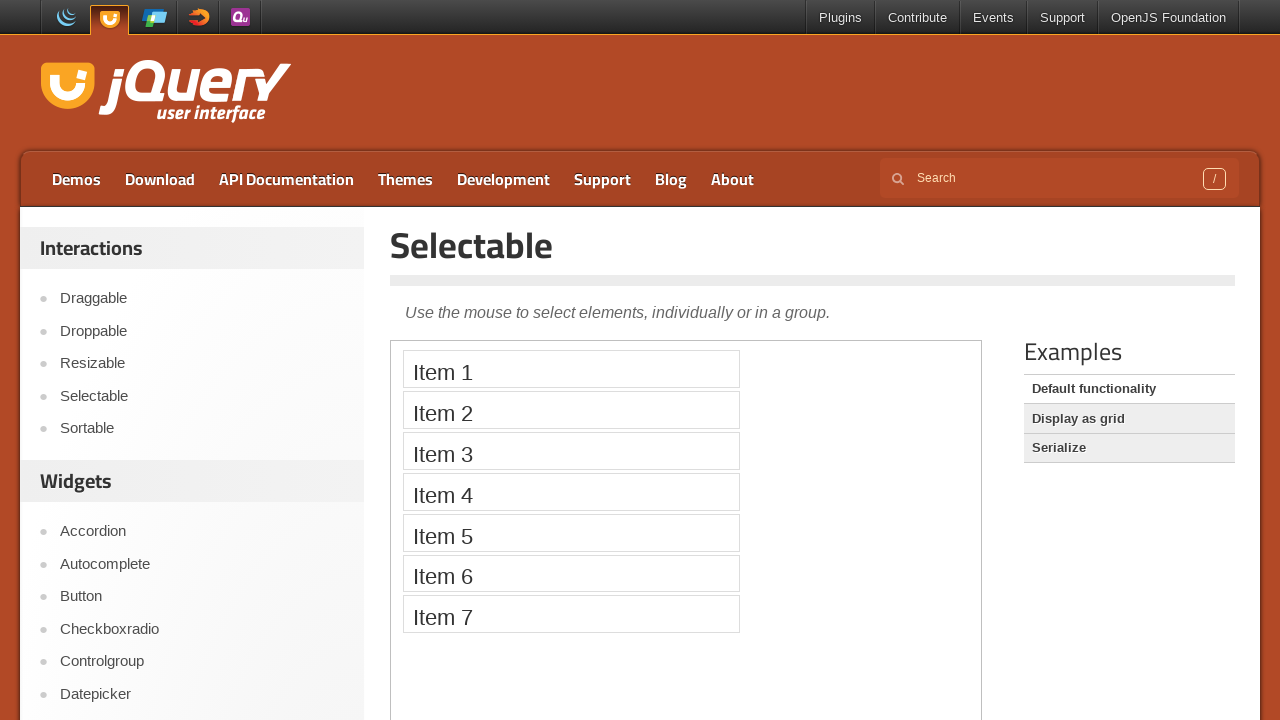

Located the demo iframe for selectable widget
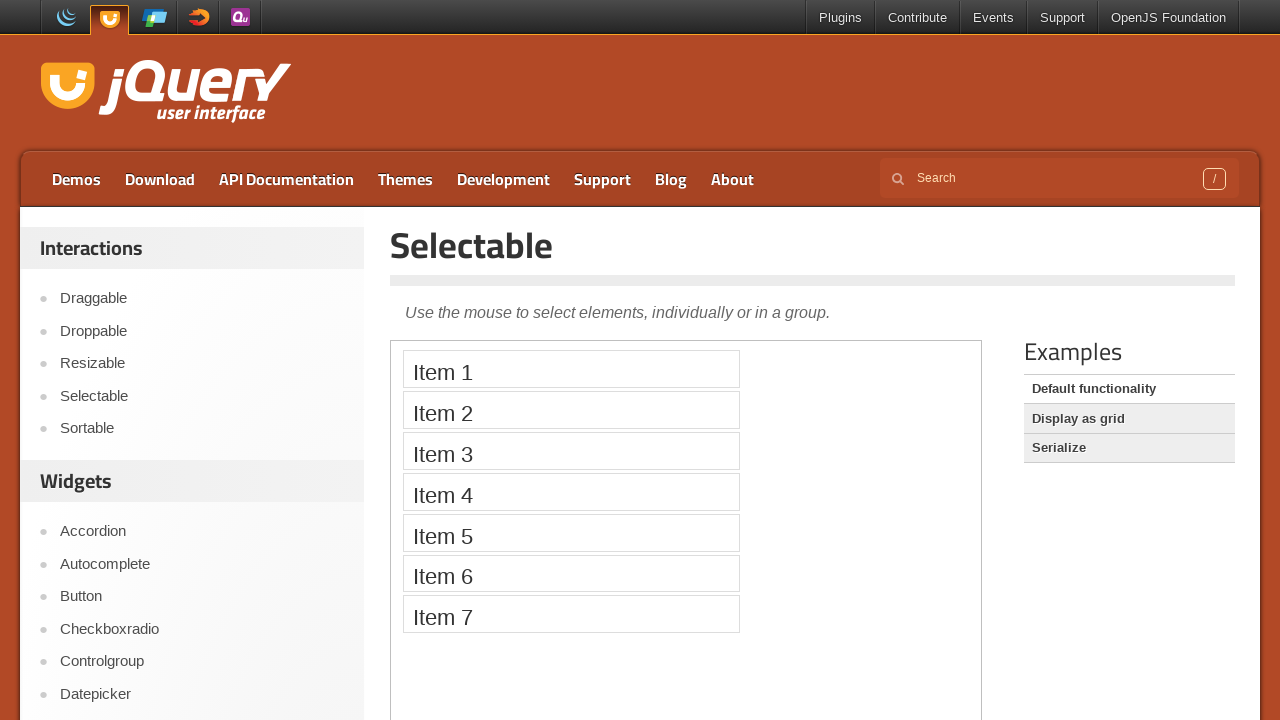

Located Item 1 in the selectable list
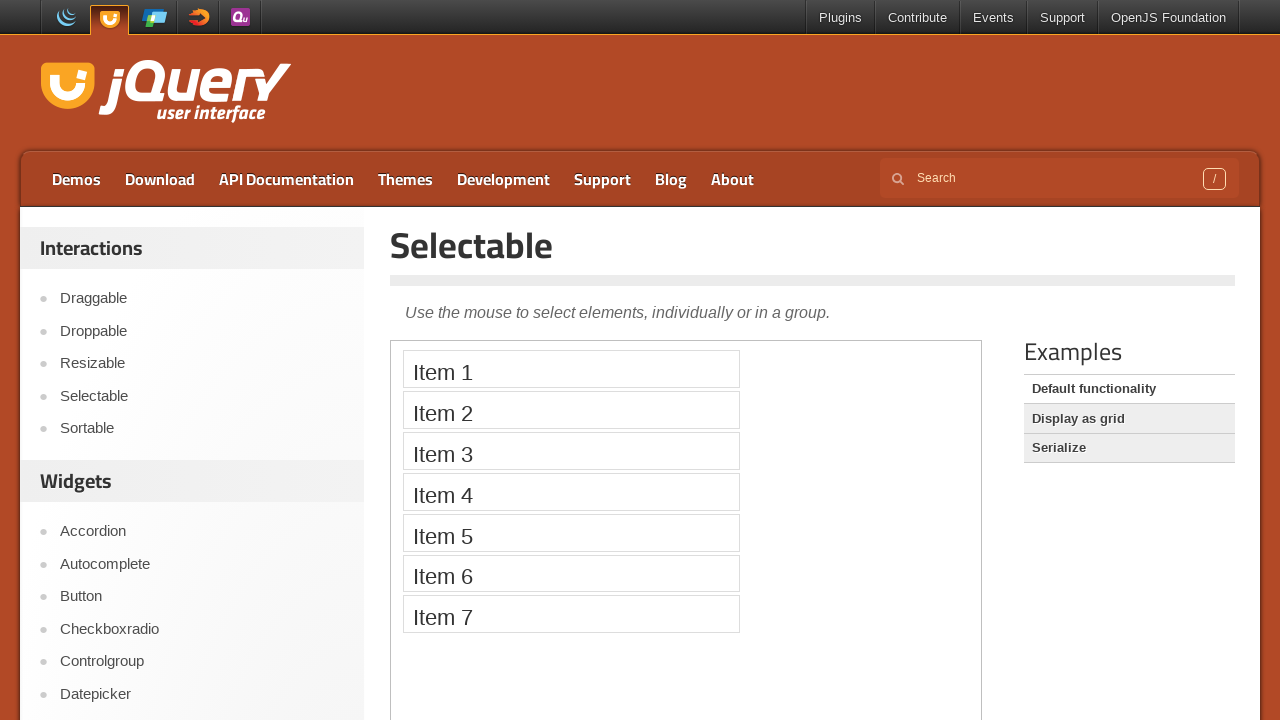

Located Item 4 in the selectable list
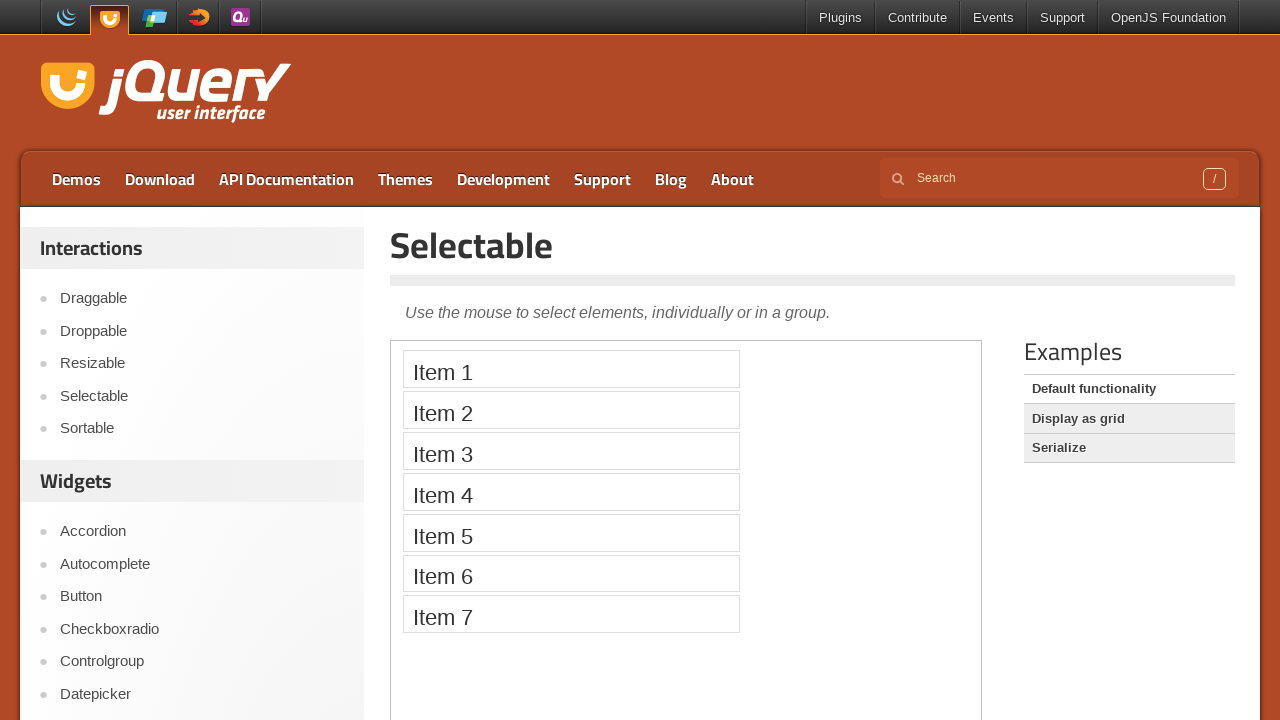

Item 1 is now visible
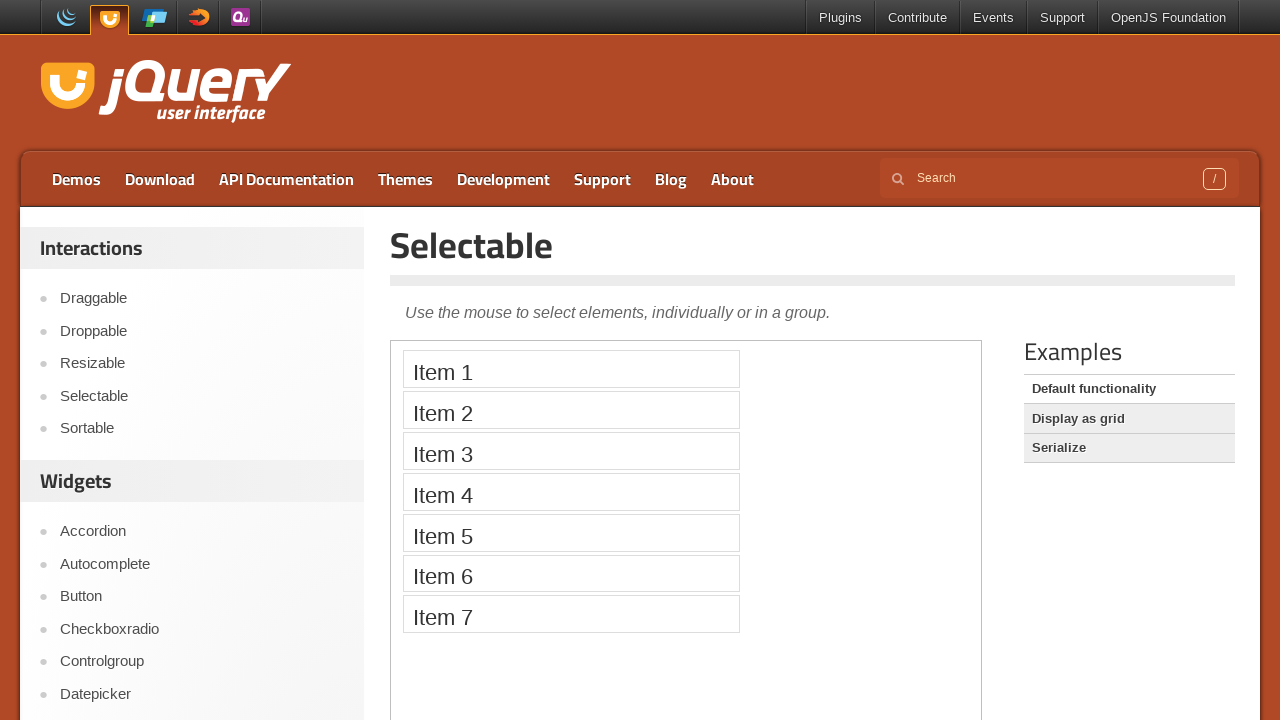

Retrieved bounding box for Item 1
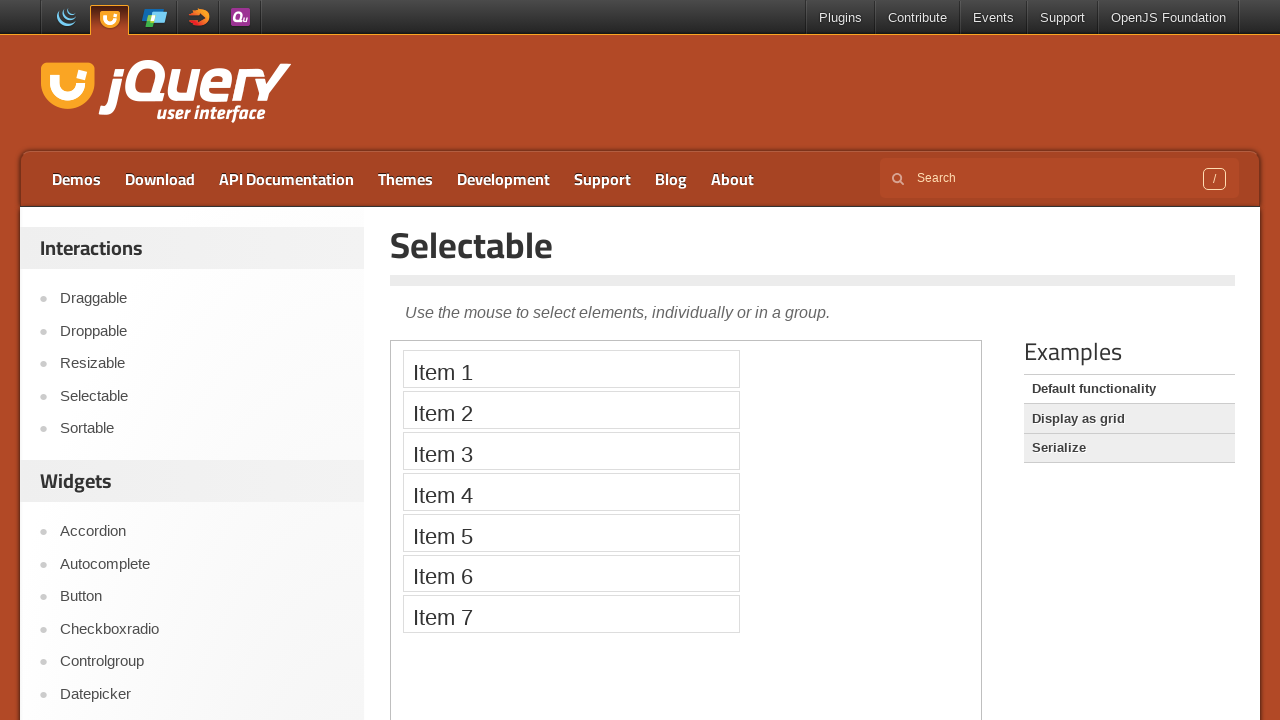

Retrieved bounding box for Item 4
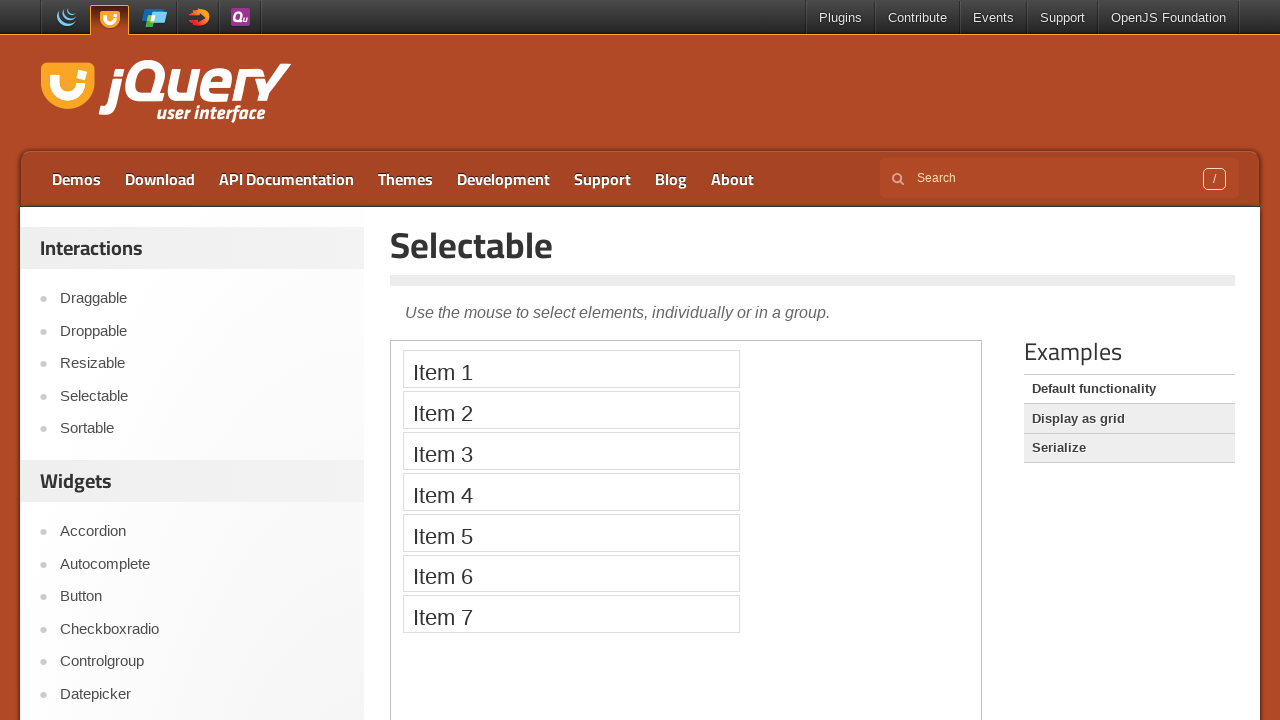

Demo iframe is visible and ready for interaction
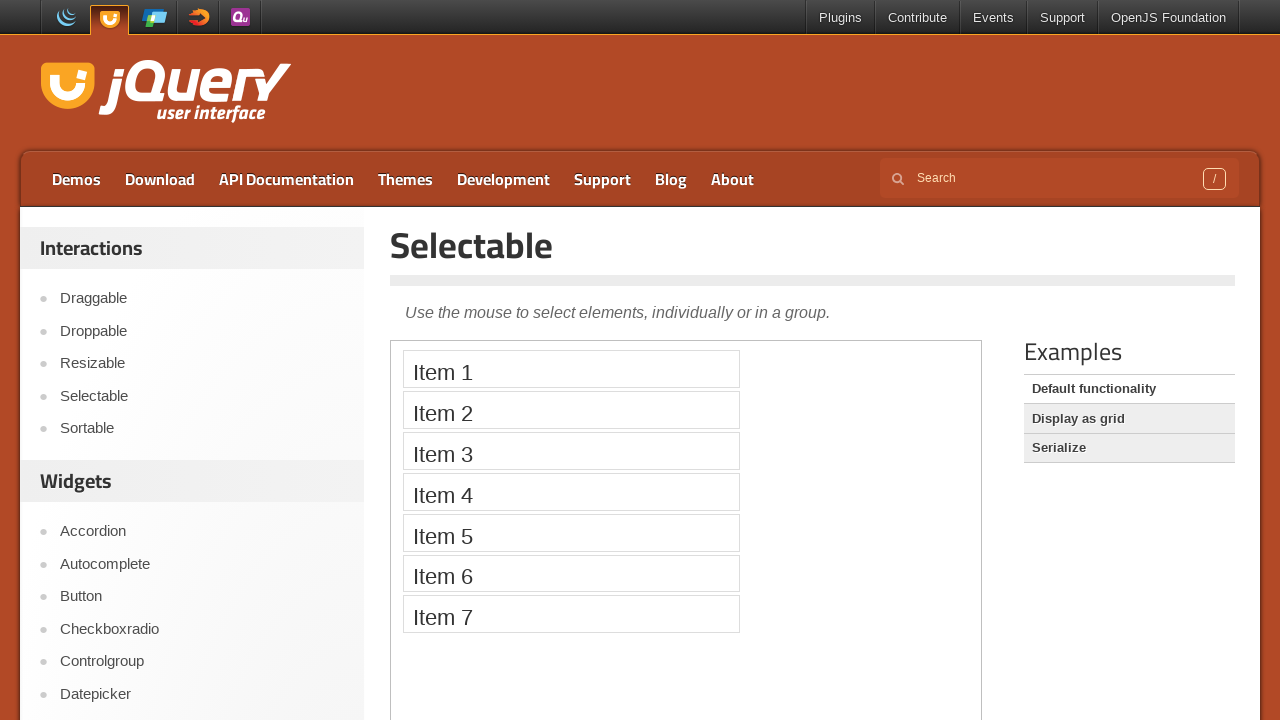

Clicked on Item 1 in the selectable list at (571, 369) on iframe.demo-frame >> internal:control=enter-frame >> xpath=//li[text()='Item 1']
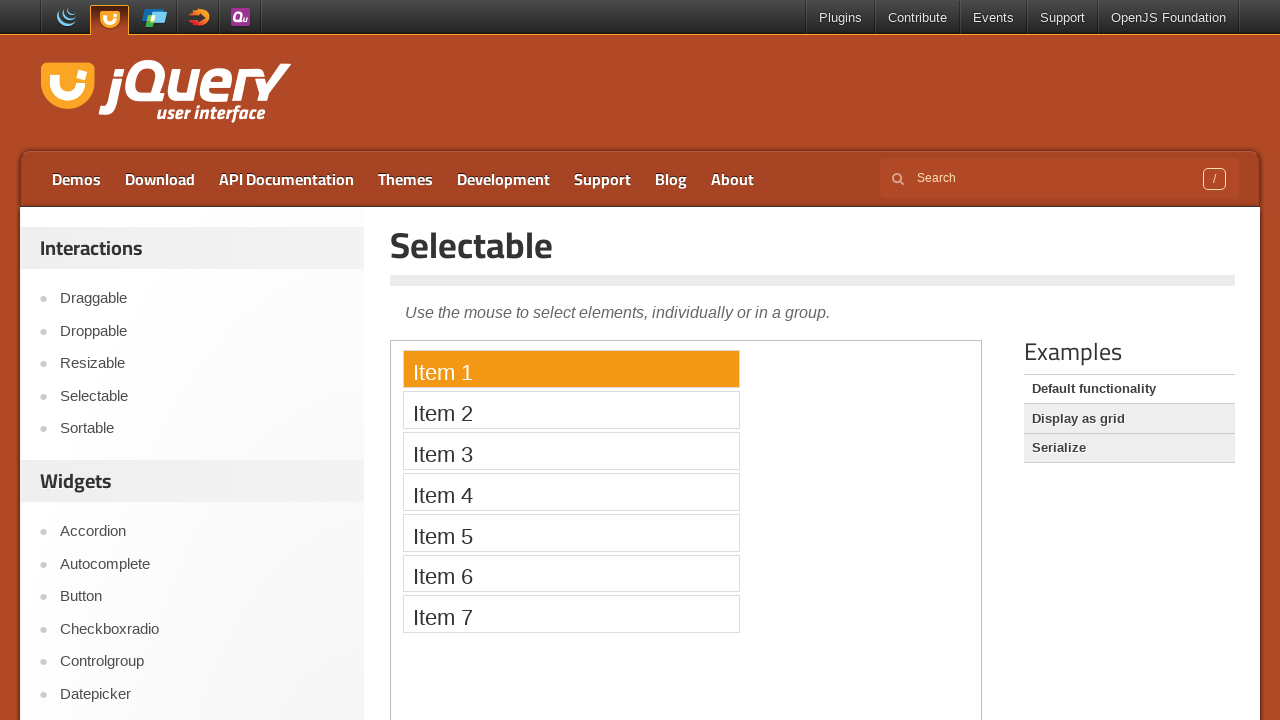

Clicked Item 1 to start selection at (571, 369) on iframe.demo-frame >> internal:control=enter-frame >> xpath=//li[text()='Item 1']
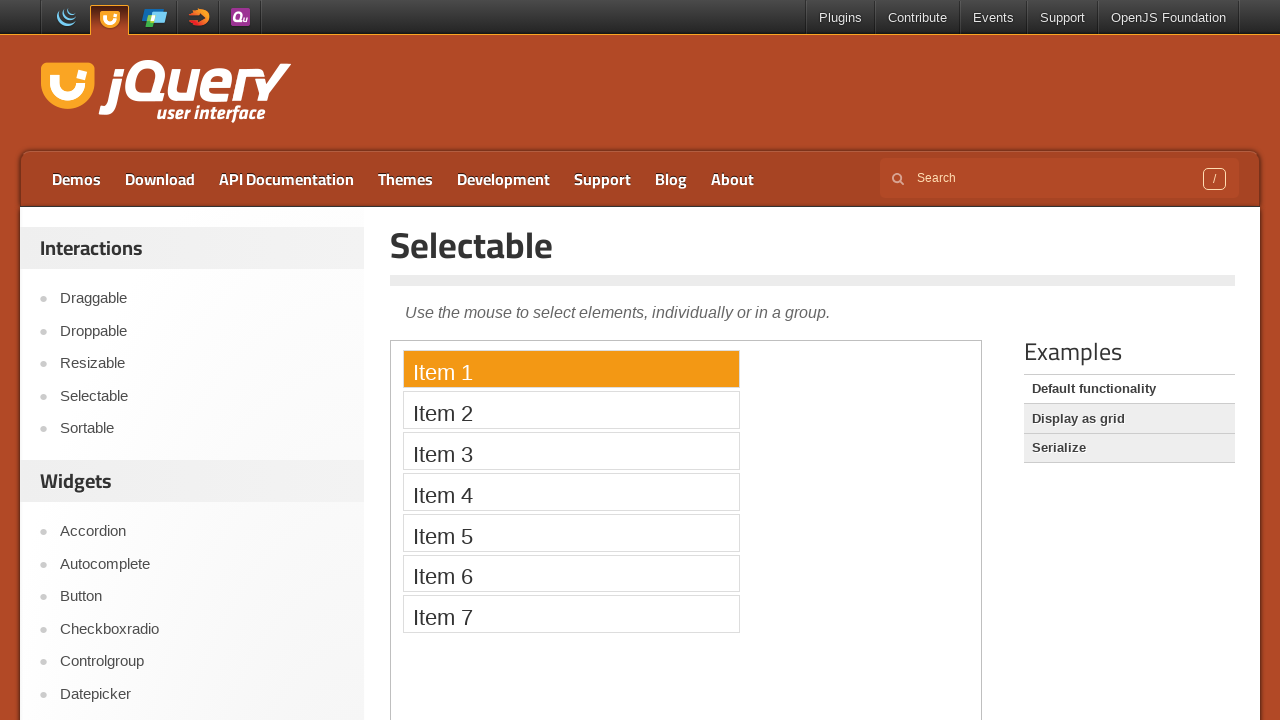

Shift+clicked Item 4 to select range from Item 1 to Item 4 at (571, 492) on iframe.demo-frame >> internal:control=enter-frame >> xpath=//li[text()='Item 4']
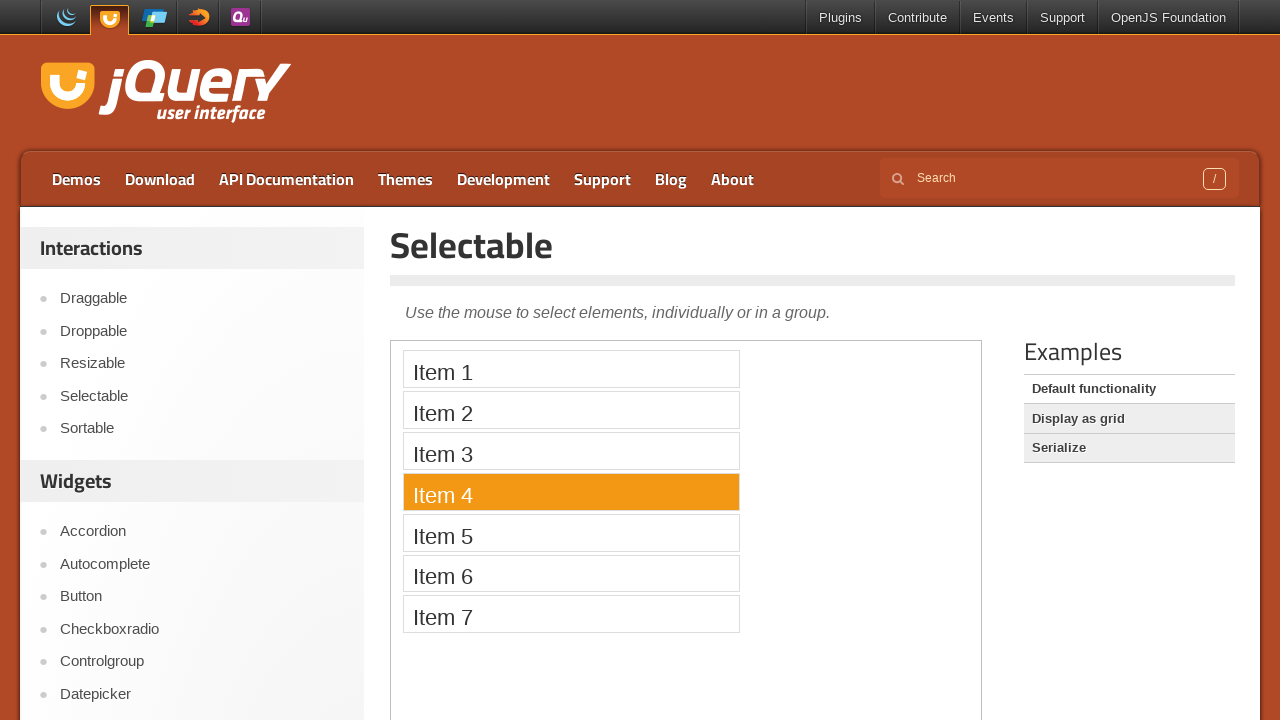

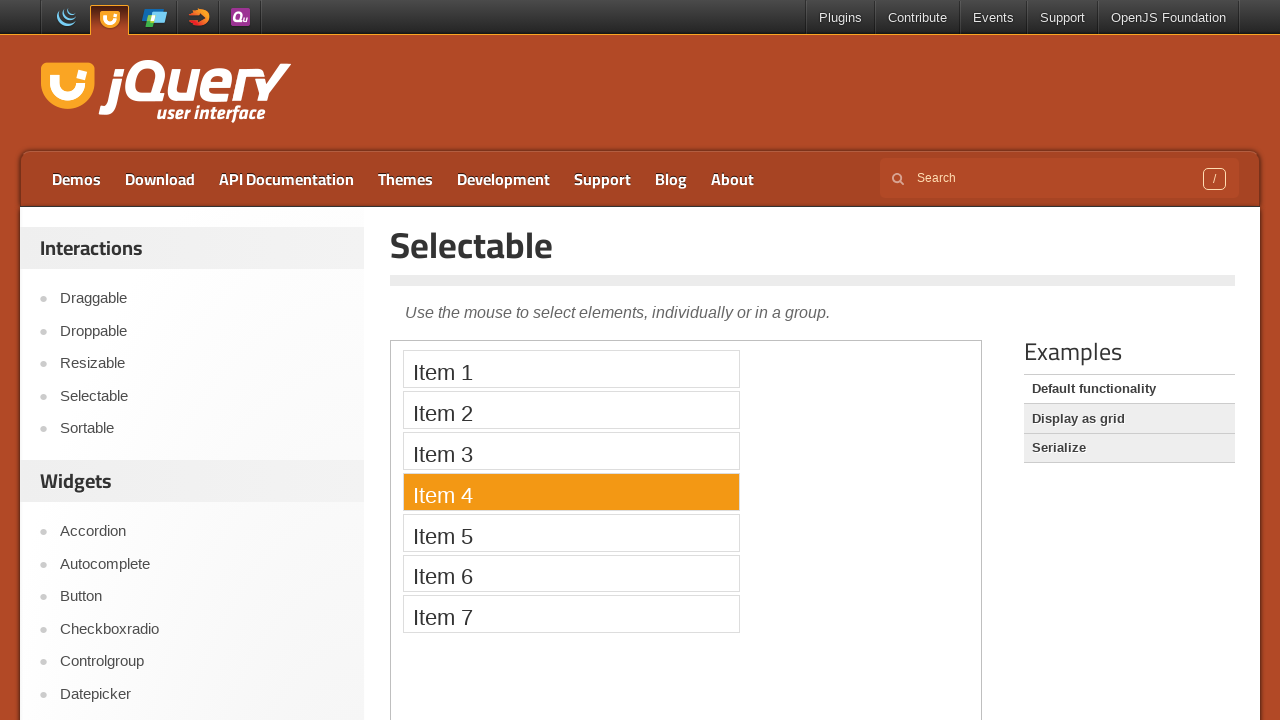